Checks if a login button exists on i.ua and clicks it if present

Starting URL: https://www.i.ua/

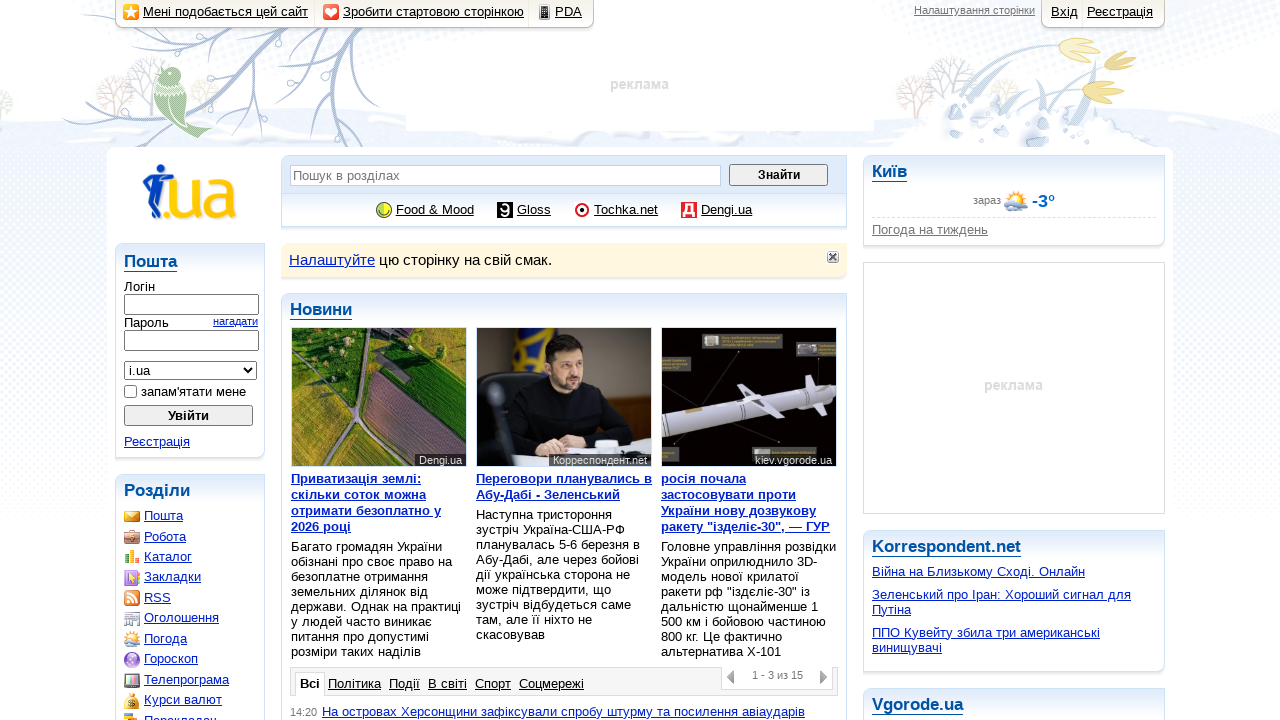

Navigated to https://www.i.ua/
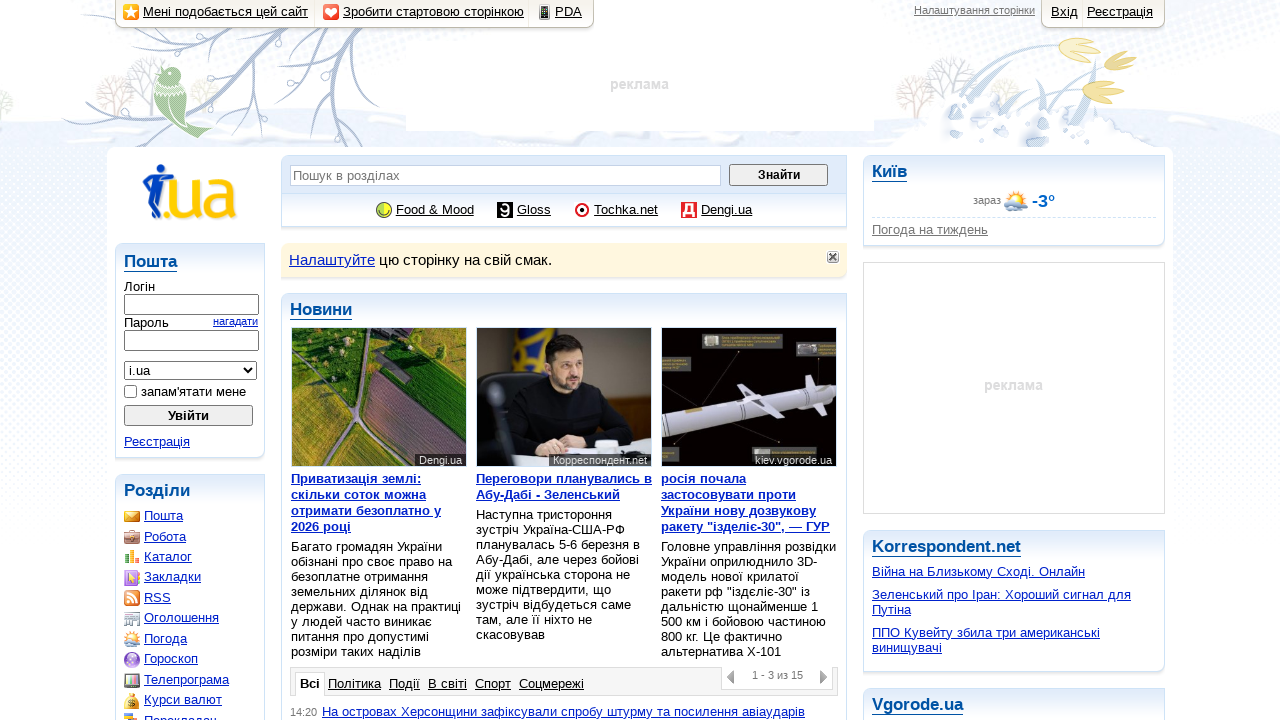

Located login button element
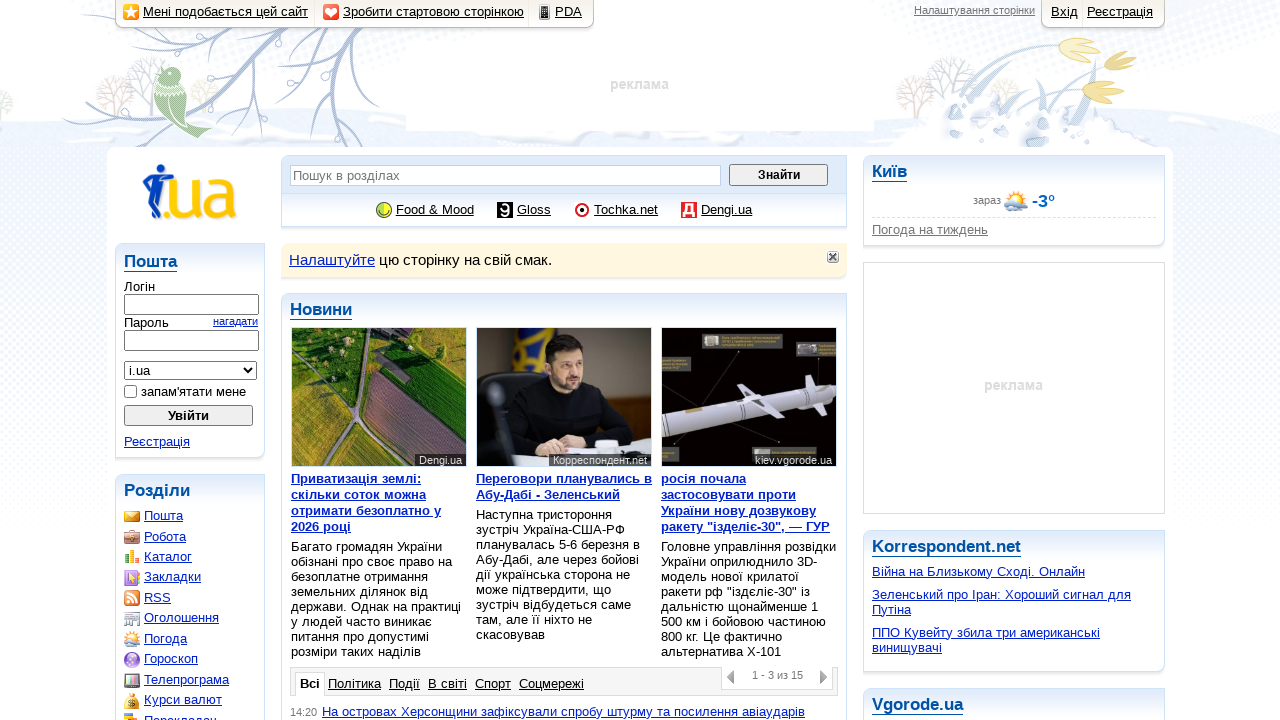

Login button exists on page
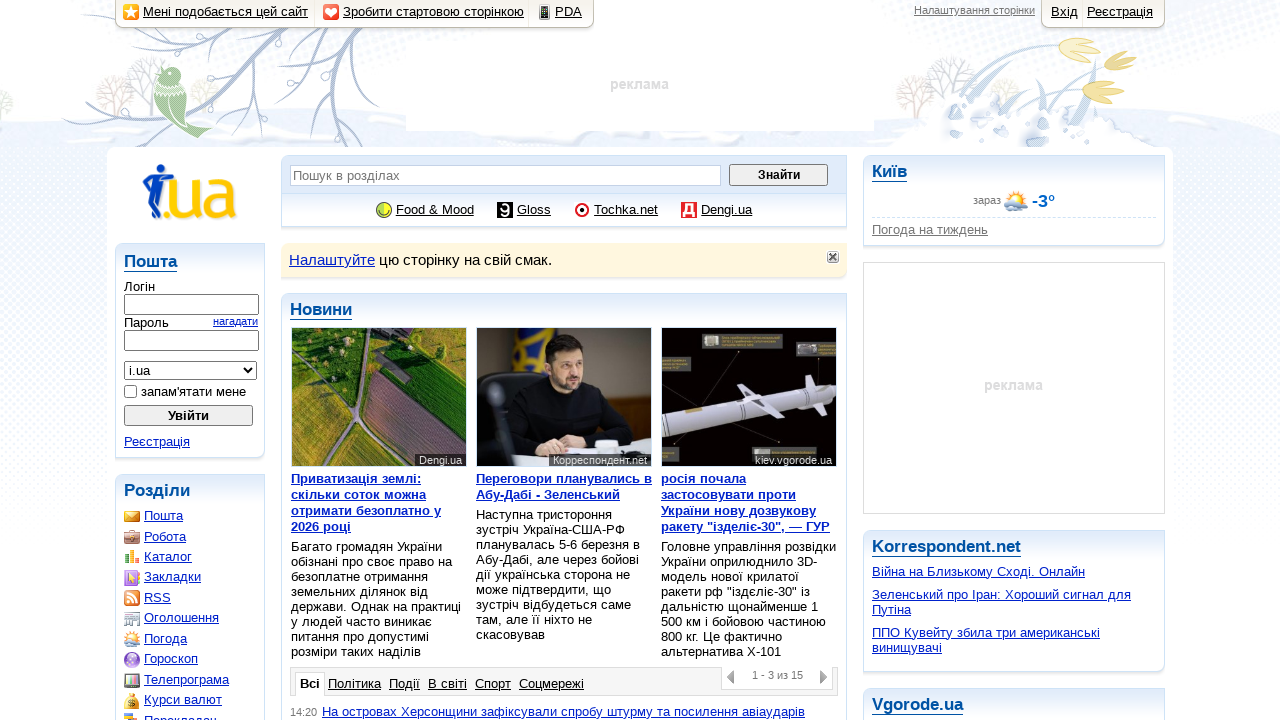

Clicked login button at (189, 416) on input[value='Увійти']
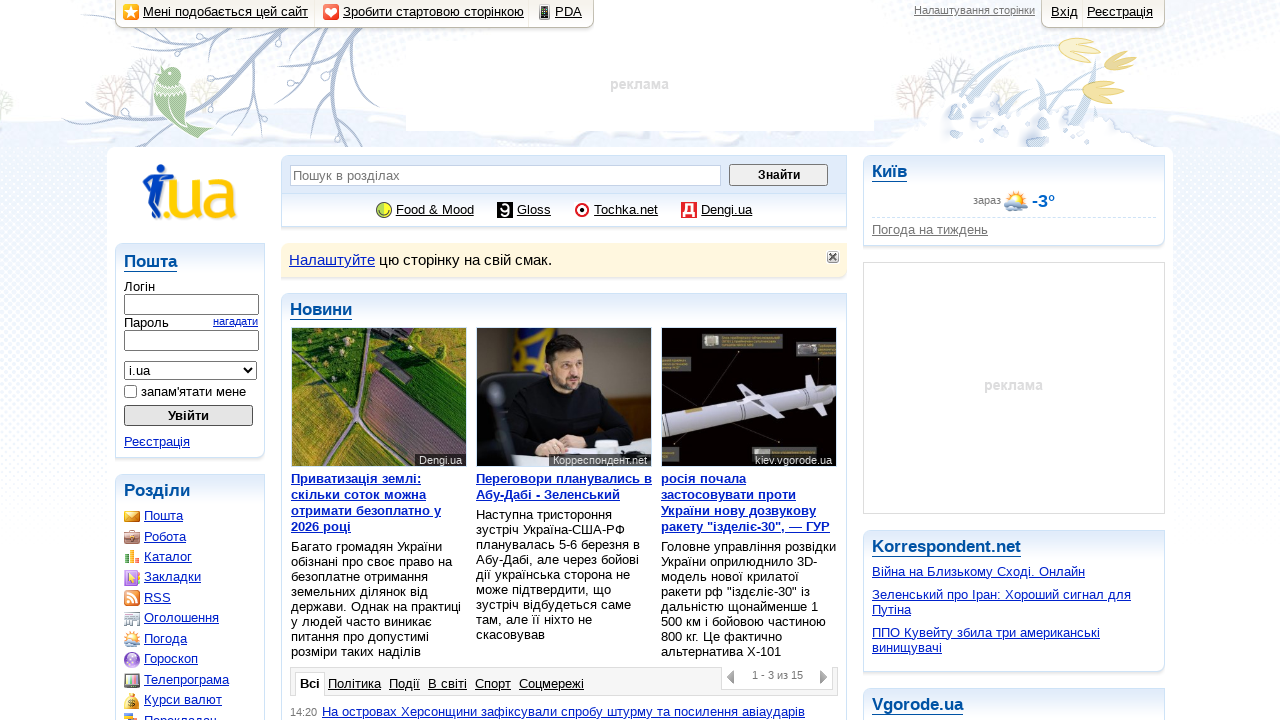

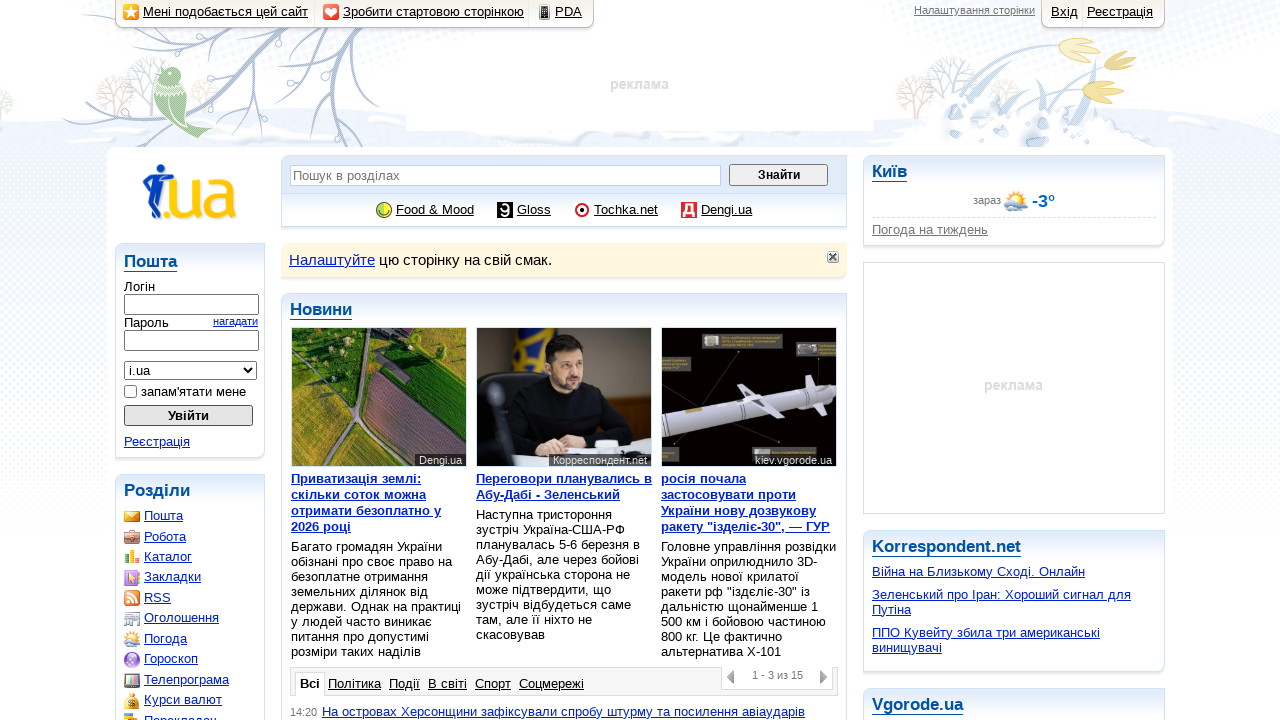